Adds a TODO item and then verifies that the item is present in the list with correct text.

Starting URL: https://antondedyaev.github.io/todo_list/

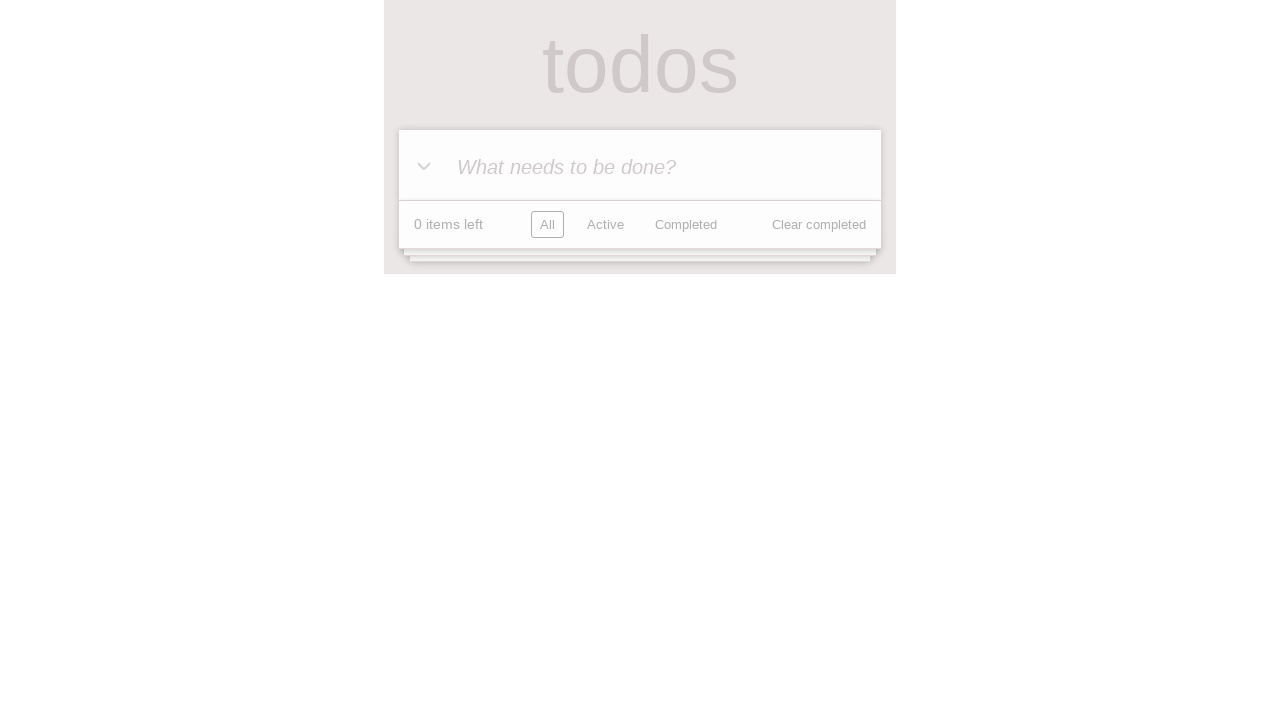

Clicked on the 'What needs to be done?' input field at (640, 166) on internal:attr=[placeholder="What needs to be done?"i]
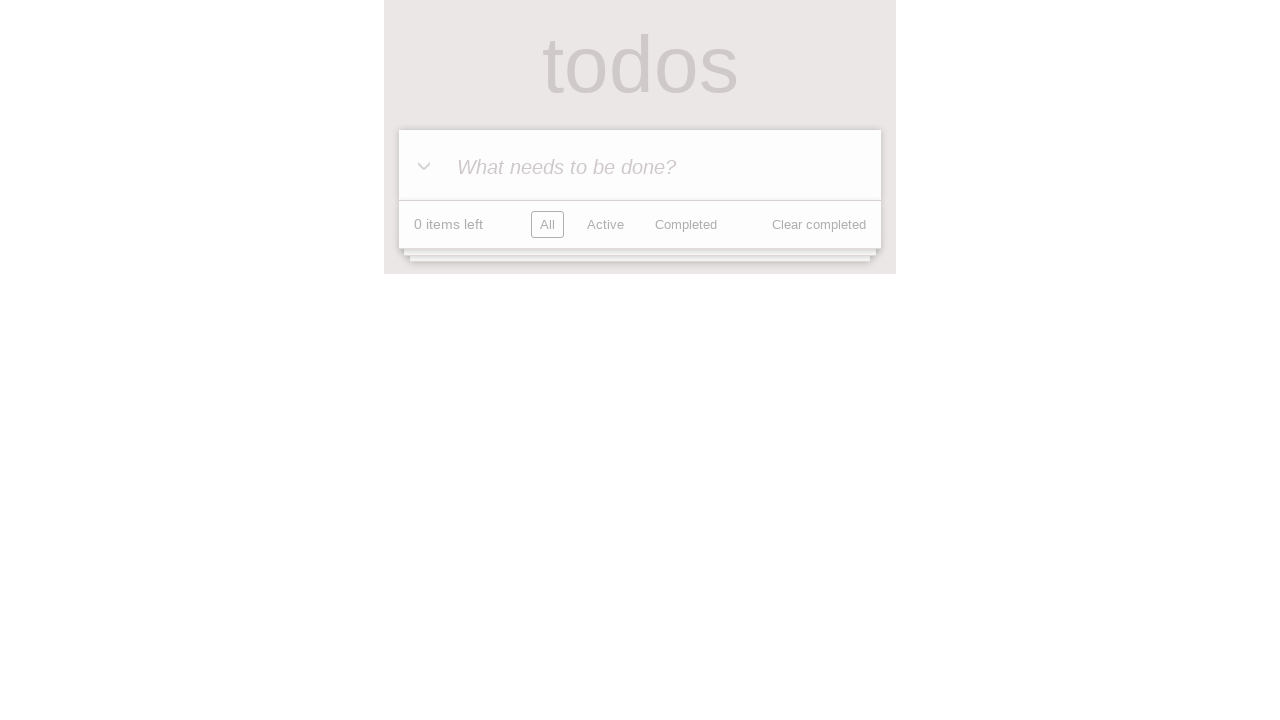

Filled input field with todo task: 'Complete project documentation' on internal:attr=[placeholder="What needs to be done?"i]
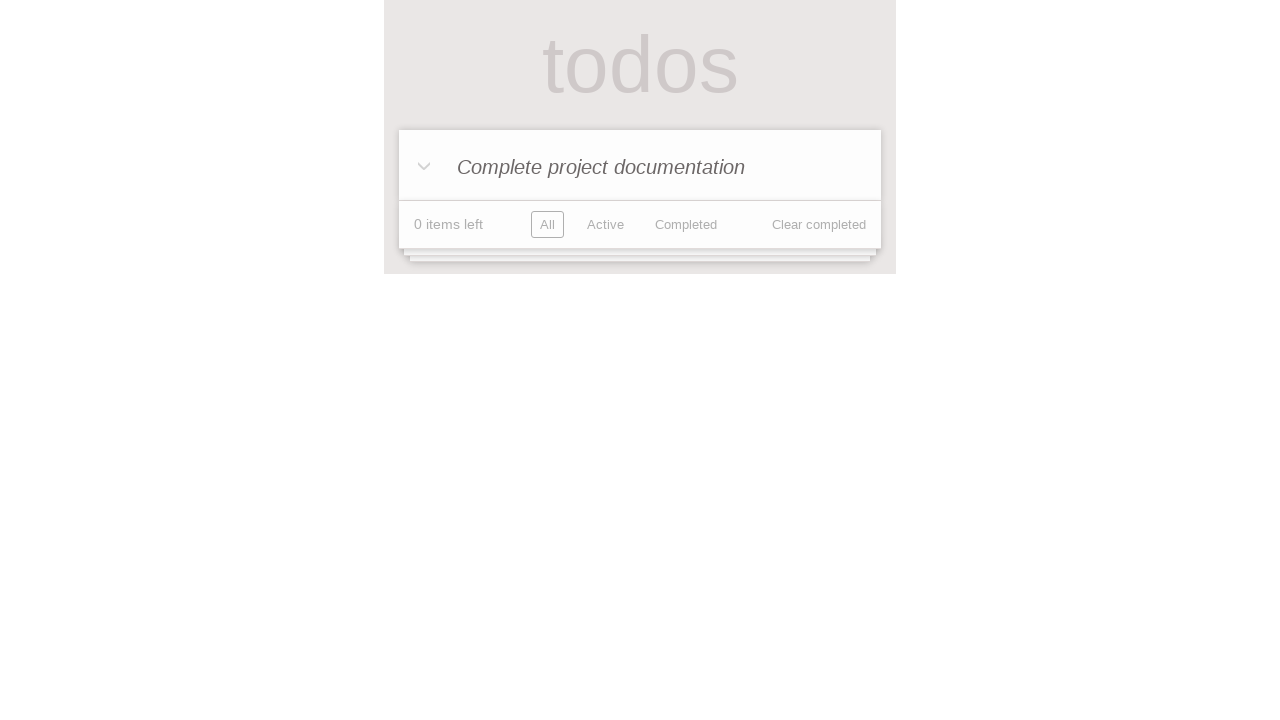

Pressed Enter to add the todo item
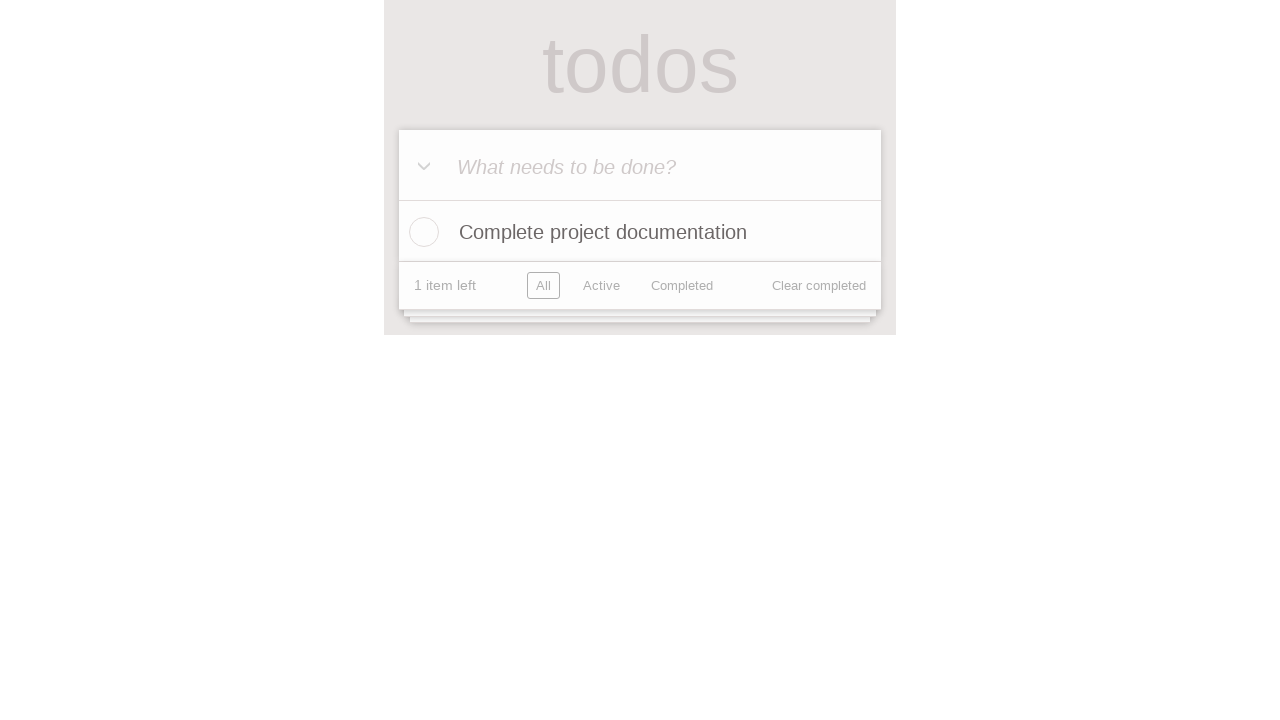

Verified that exactly 1 todo item is present in the list
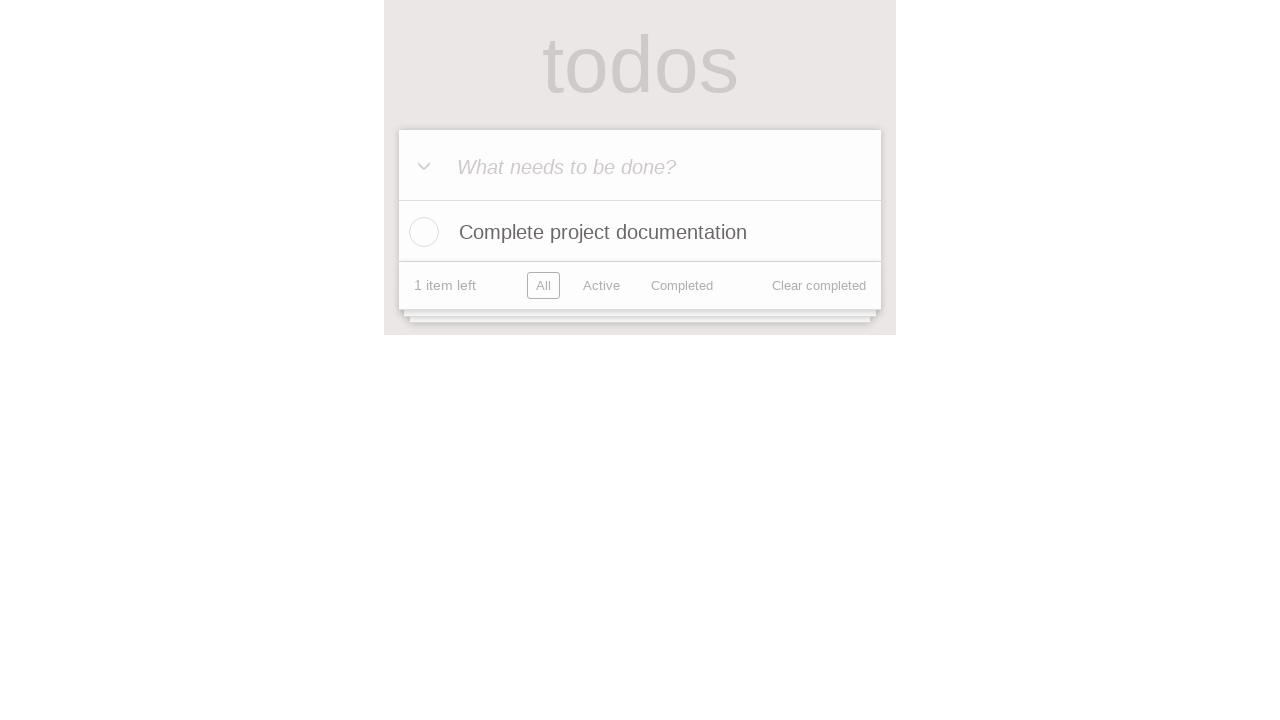

Verified that the todo item contains the correct text: 'Complete project documentation'
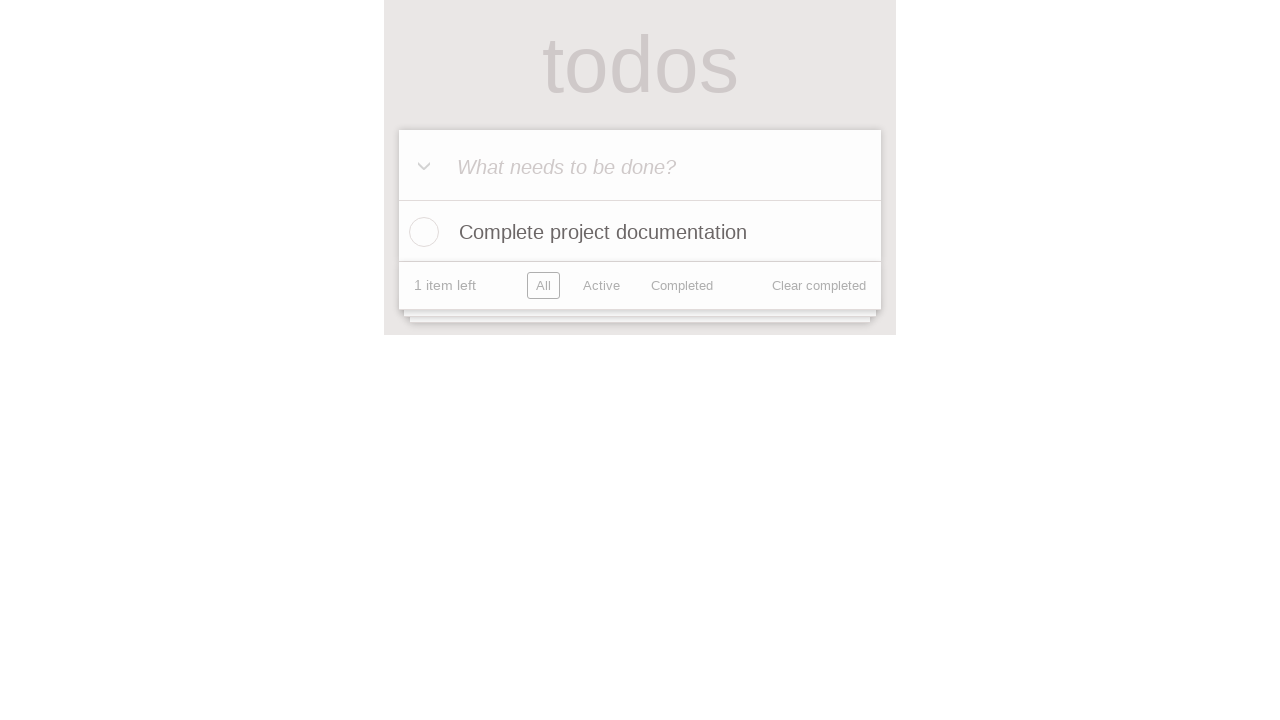

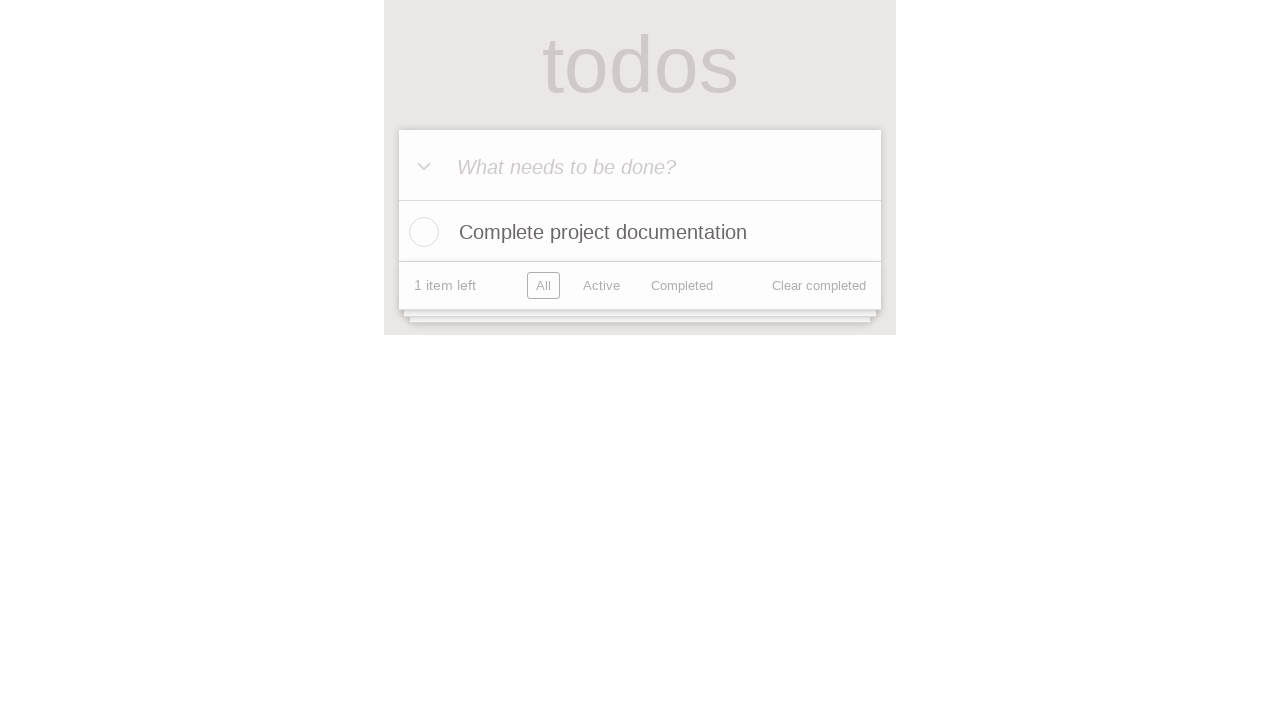